Tests clearing the complete state of all items by checking and unchecking the toggle all checkbox

Starting URL: https://demo.playwright.dev/todomvc

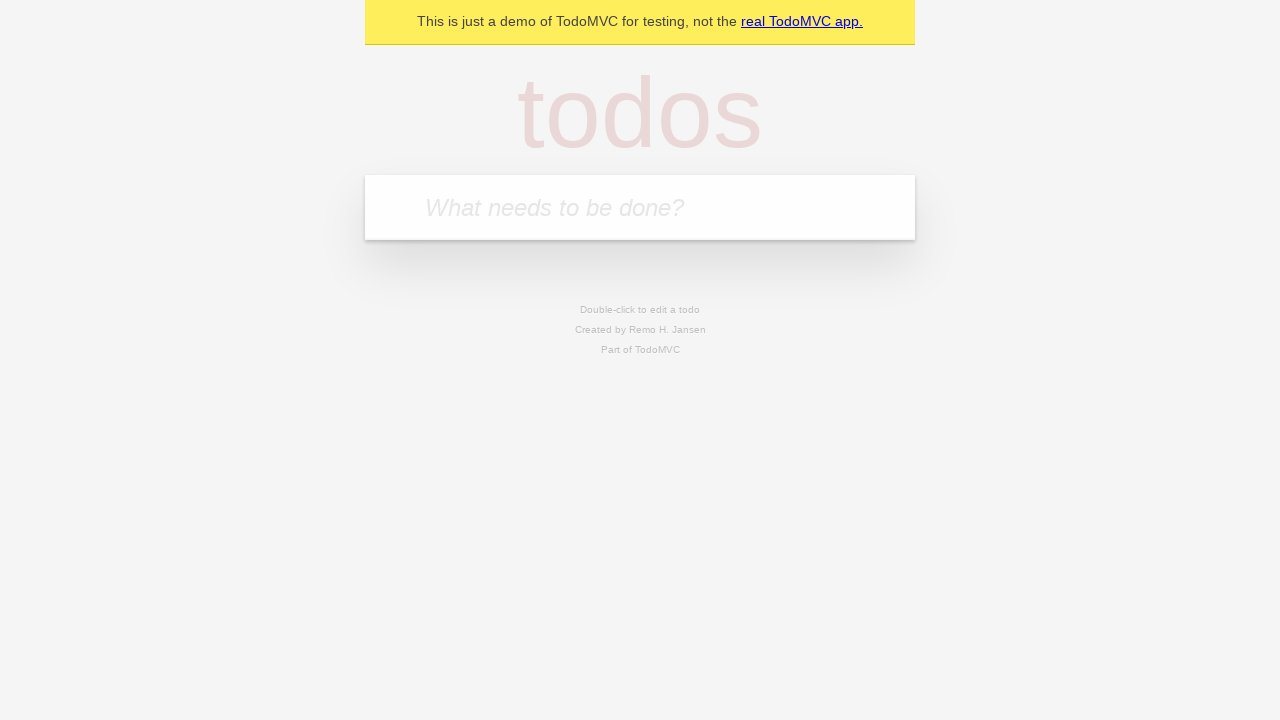

Filled todo input with 'buy some cheese' on internal:attr=[placeholder="What needs to be done?"i]
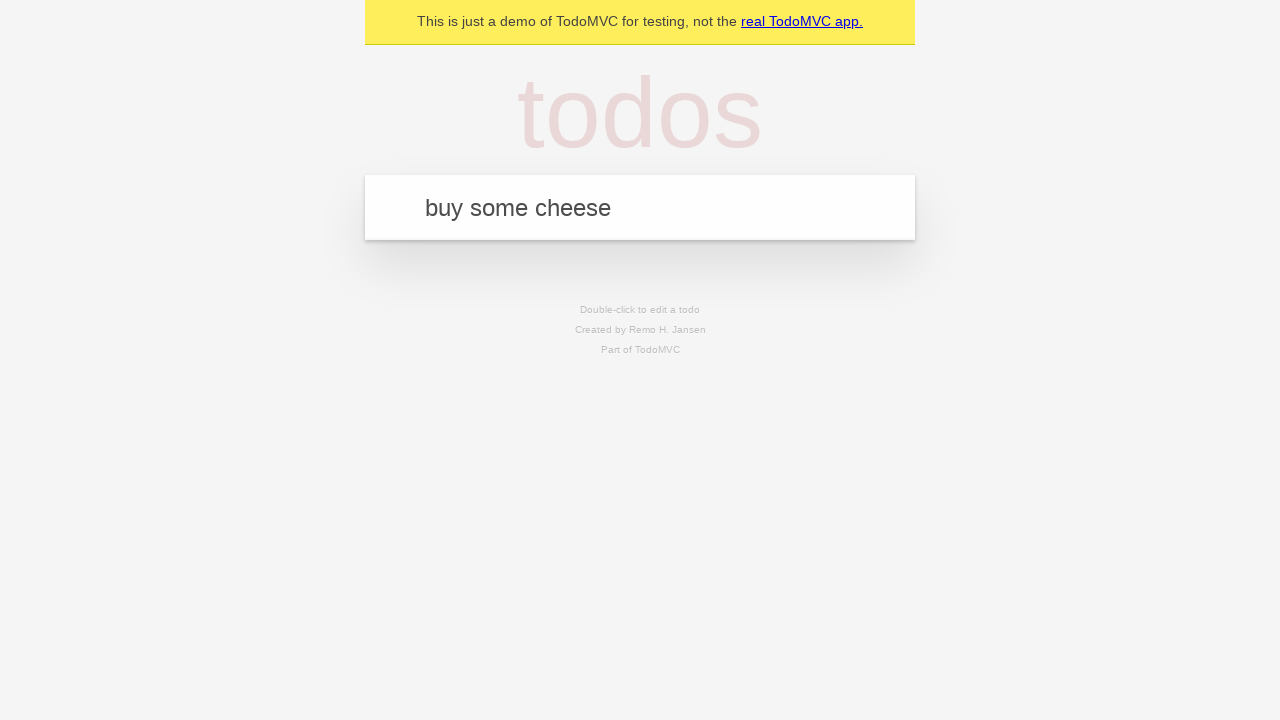

Pressed Enter to add first todo item on internal:attr=[placeholder="What needs to be done?"i]
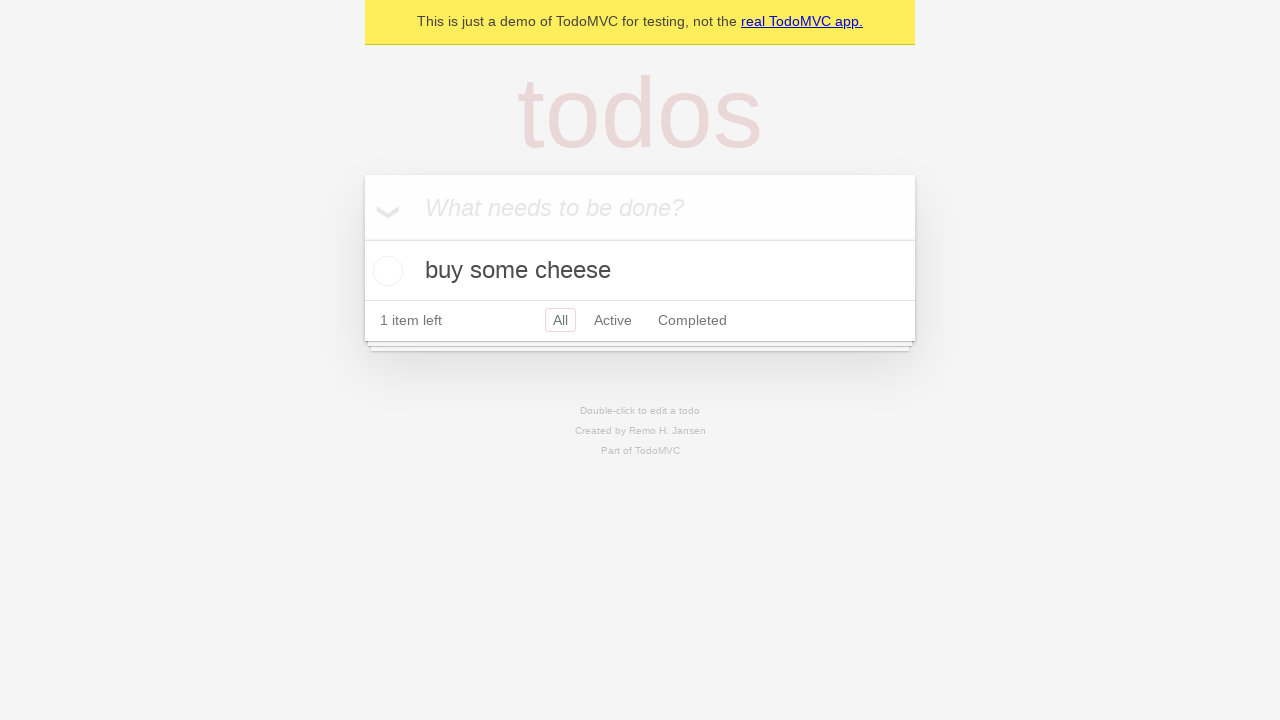

Filled todo input with 'feed the cat' on internal:attr=[placeholder="What needs to be done?"i]
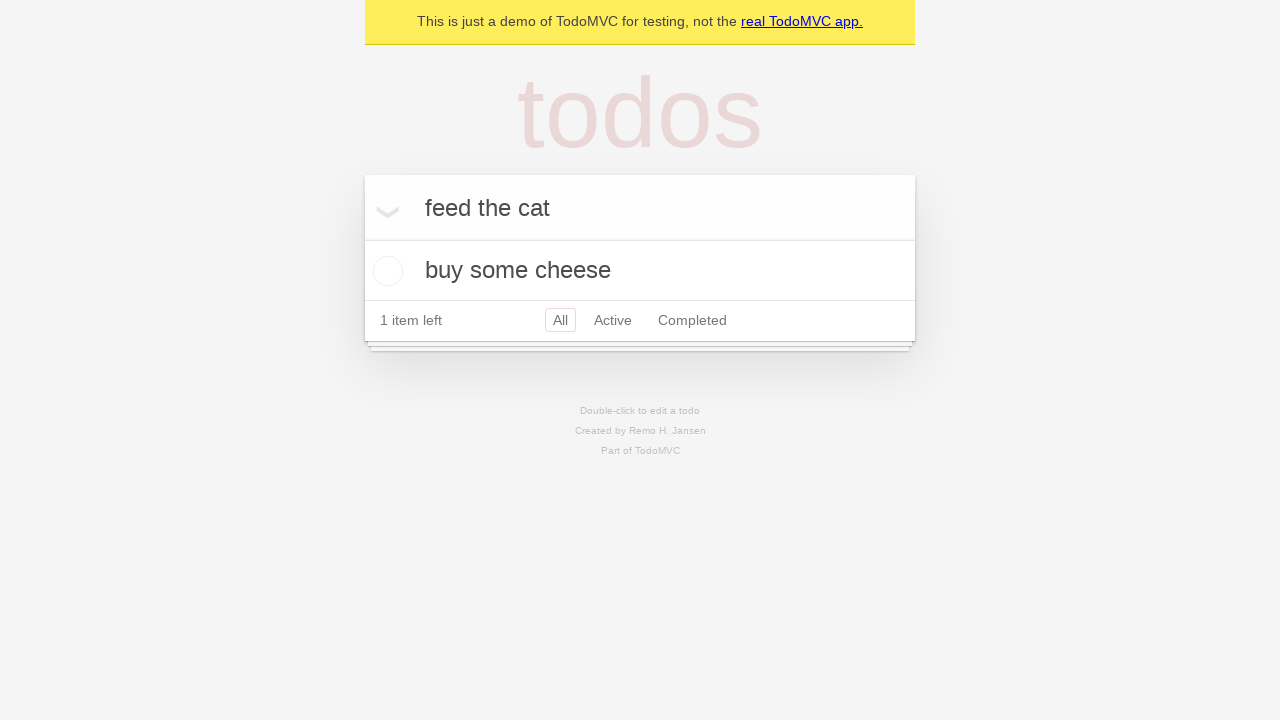

Pressed Enter to add second todo item on internal:attr=[placeholder="What needs to be done?"i]
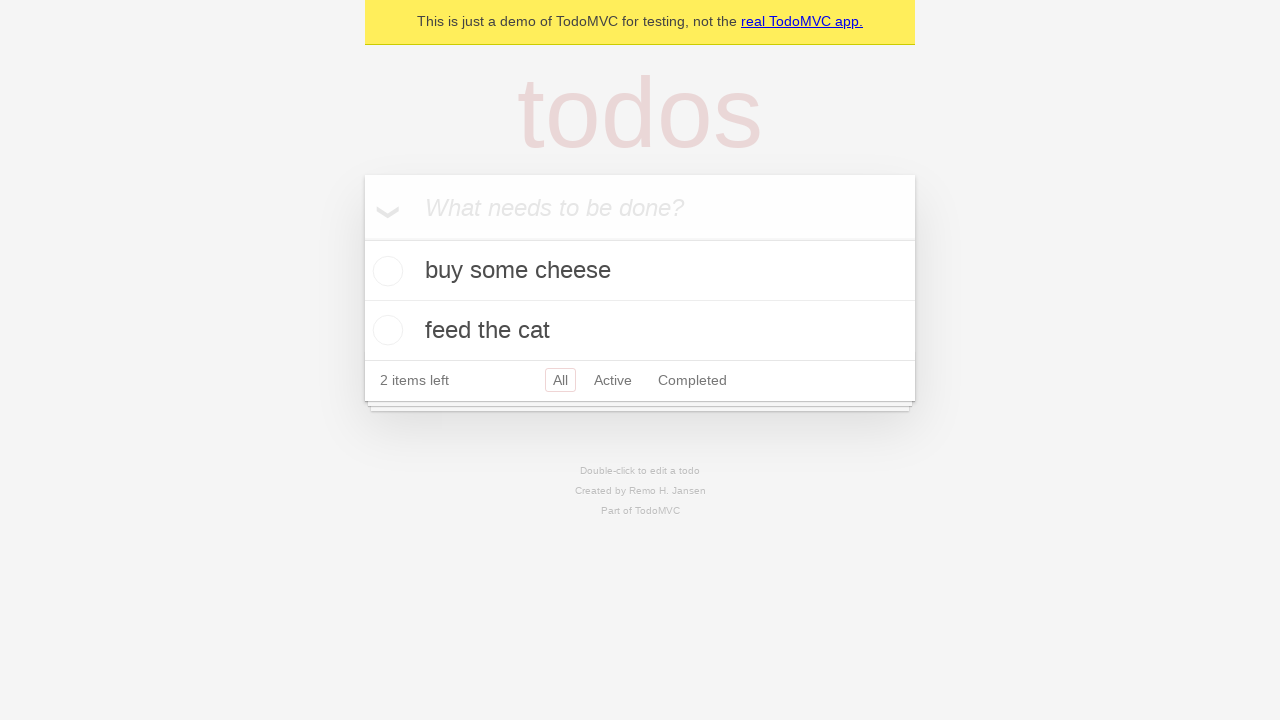

Filled todo input with 'book a doctors appointment' on internal:attr=[placeholder="What needs to be done?"i]
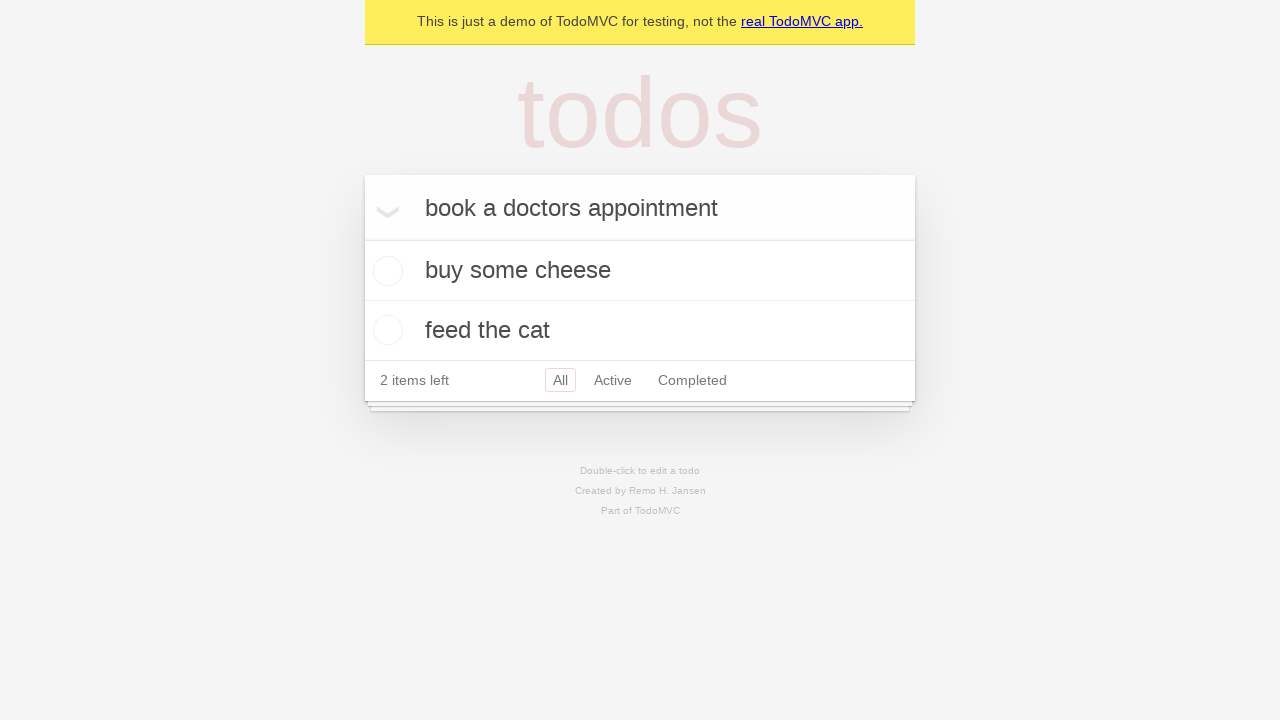

Pressed Enter to add third todo item on internal:attr=[placeholder="What needs to be done?"i]
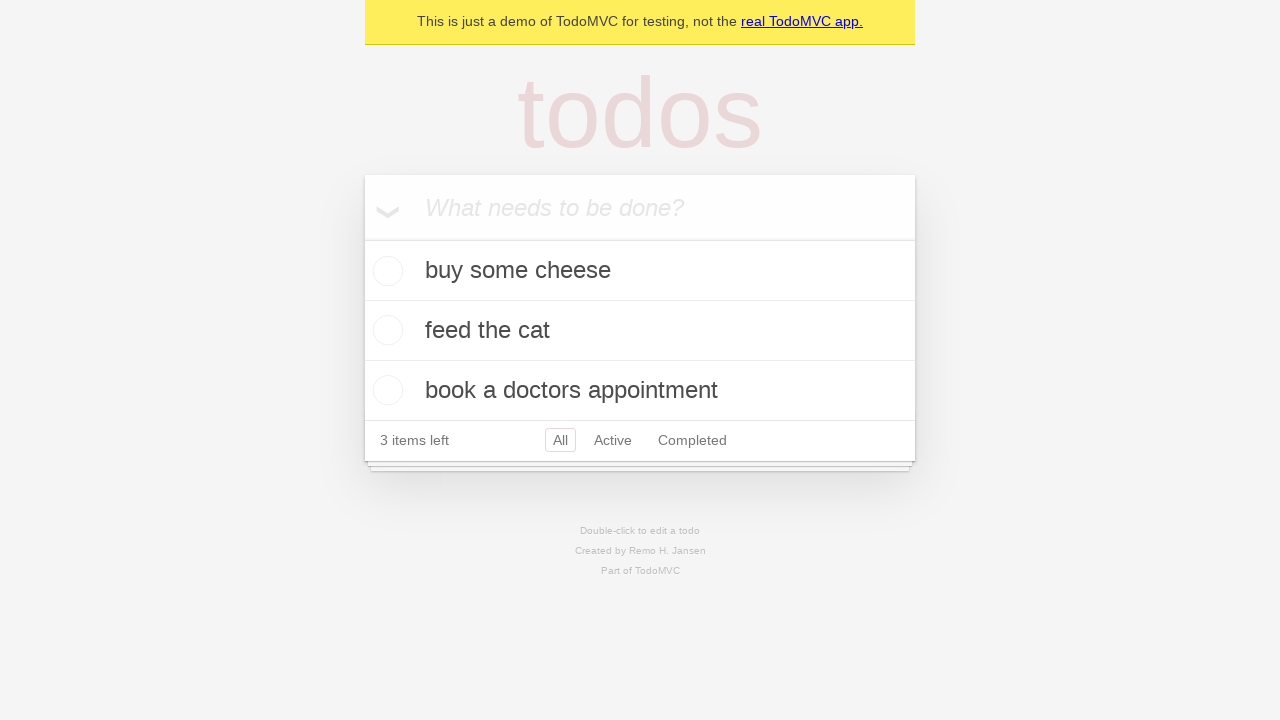

Checked the 'Mark all as complete' toggle to complete all items at (362, 238) on internal:label="Mark all as complete"i
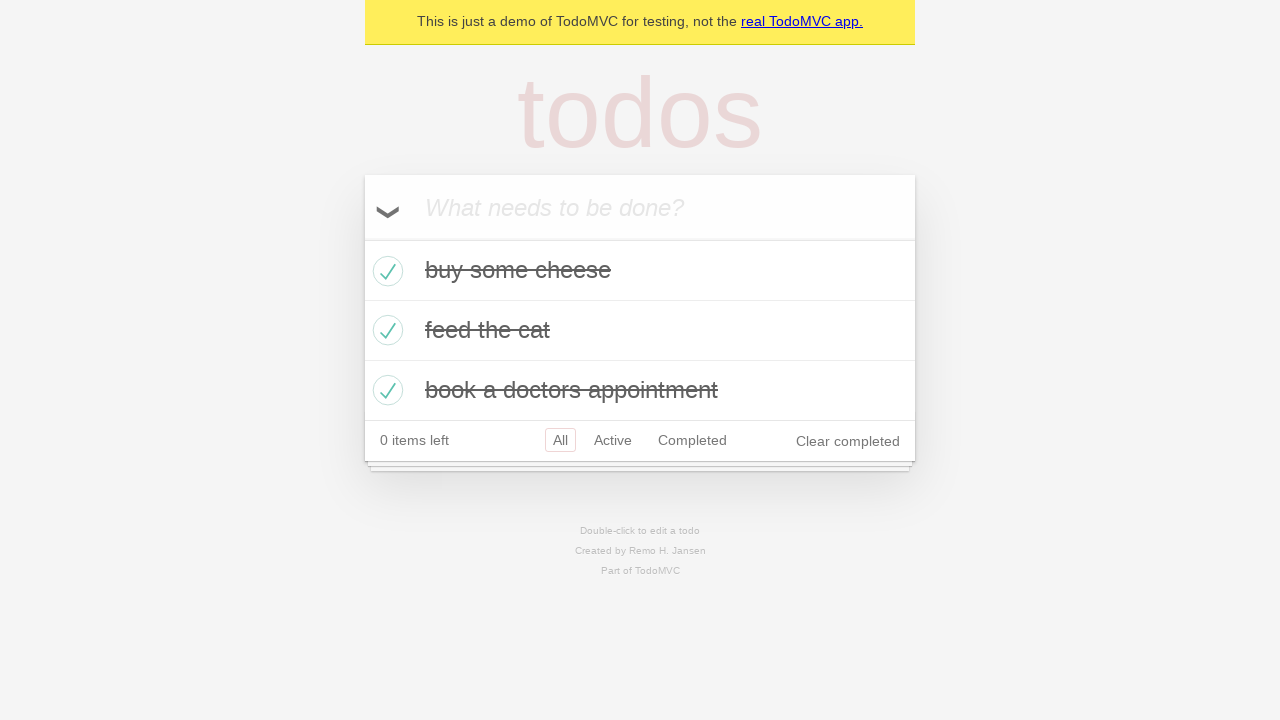

Unchecked the 'Mark all as complete' toggle to clear complete state at (362, 238) on internal:label="Mark all as complete"i
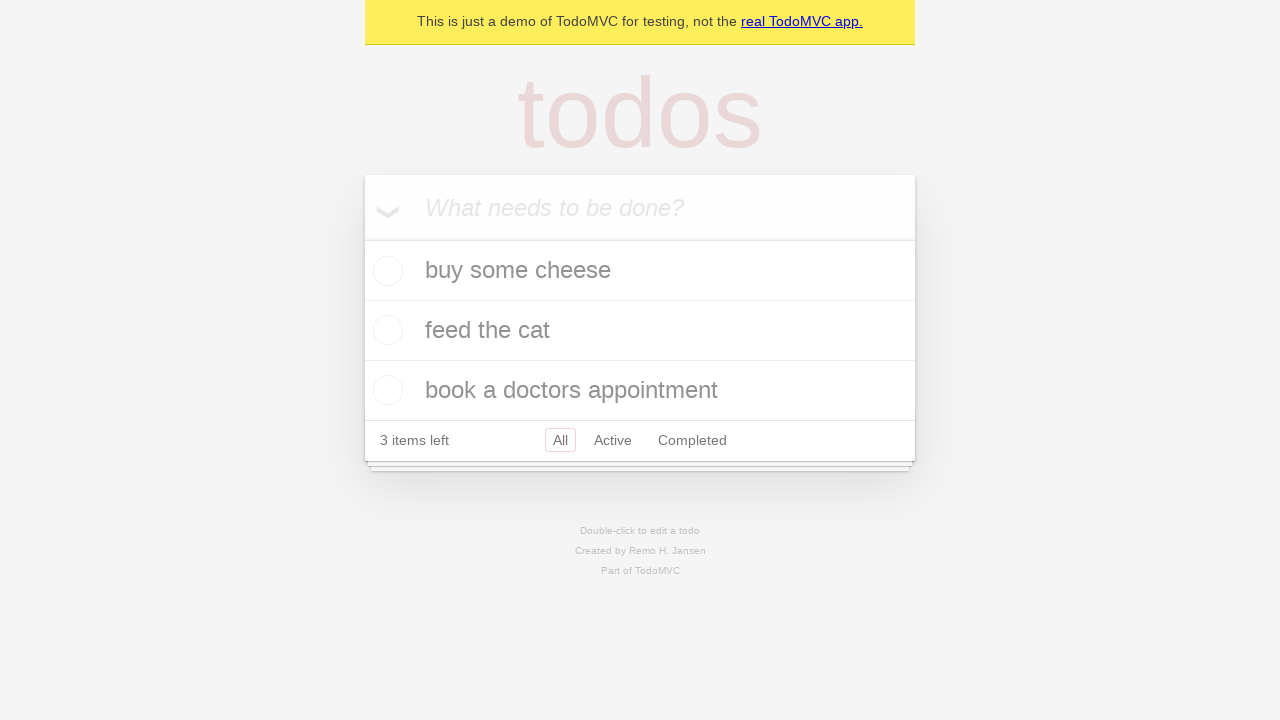

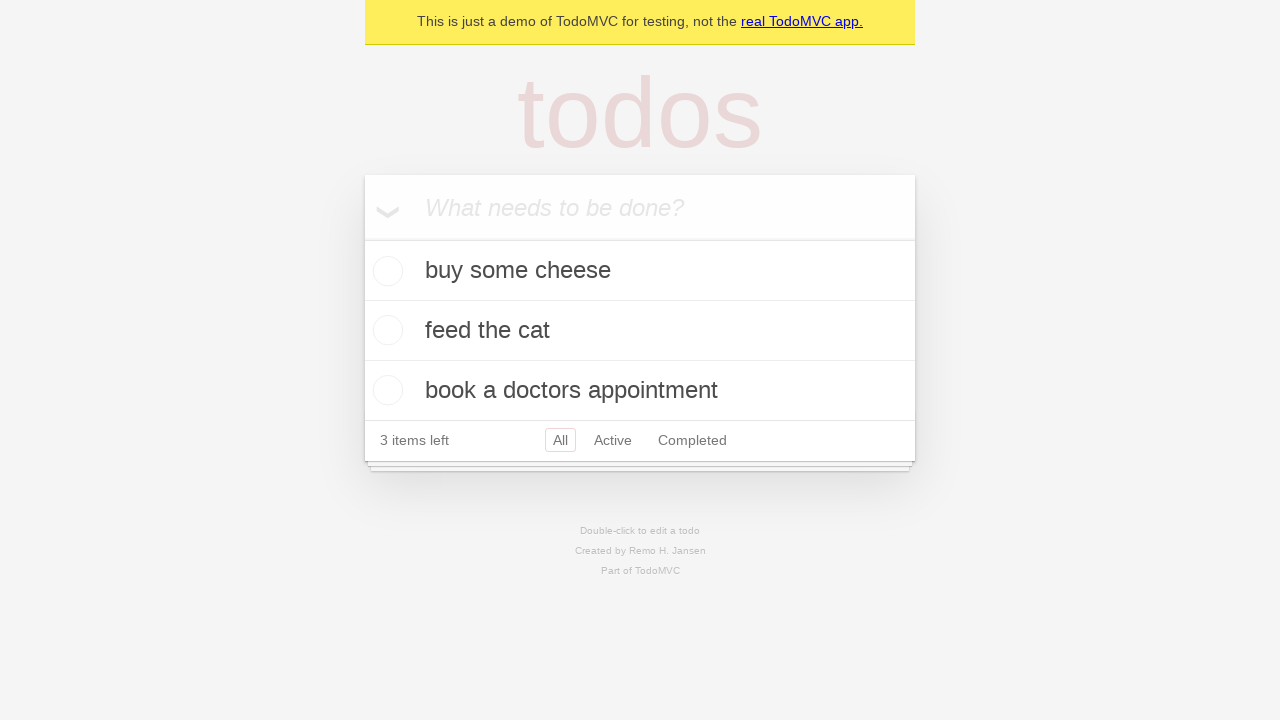